Verifies the page title of the OrangeHRM demo dashboard page by navigating to it and retrieving the title.

Starting URL: https://opensource-demo.orangehrmlive.com/web/index.php/dashboard/index

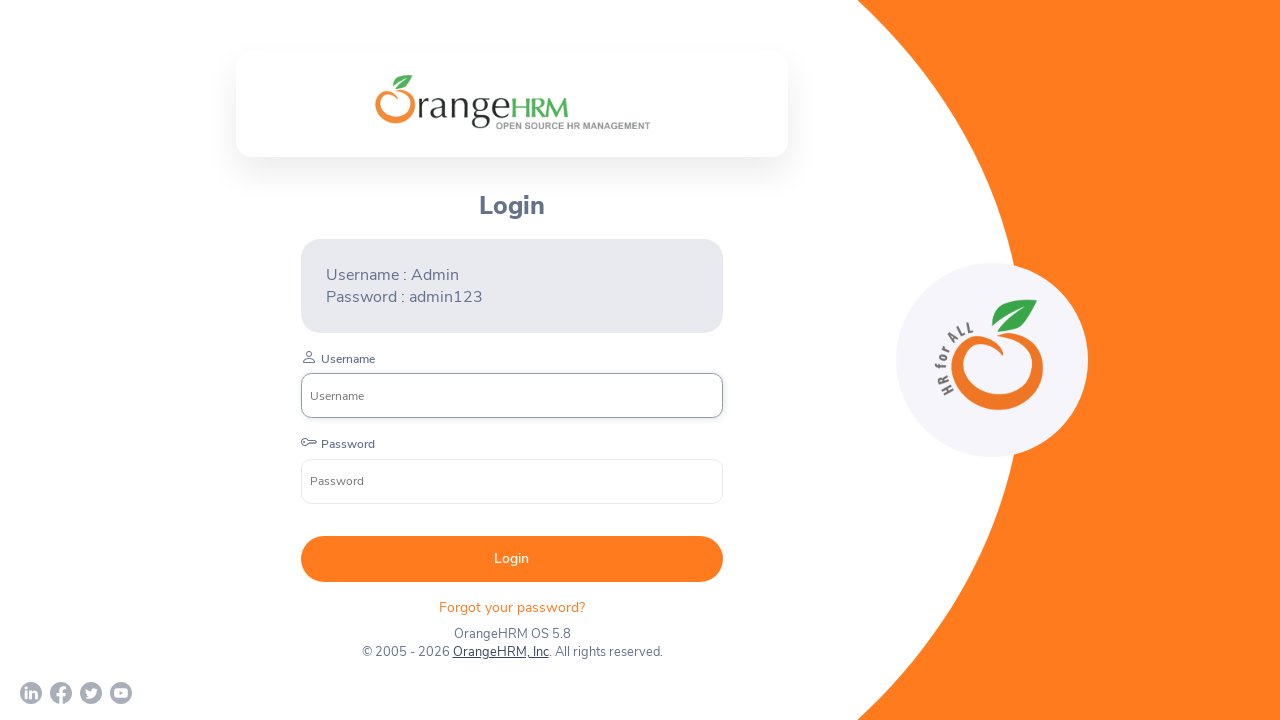

Retrieved page title from OrangeHRM dashboard
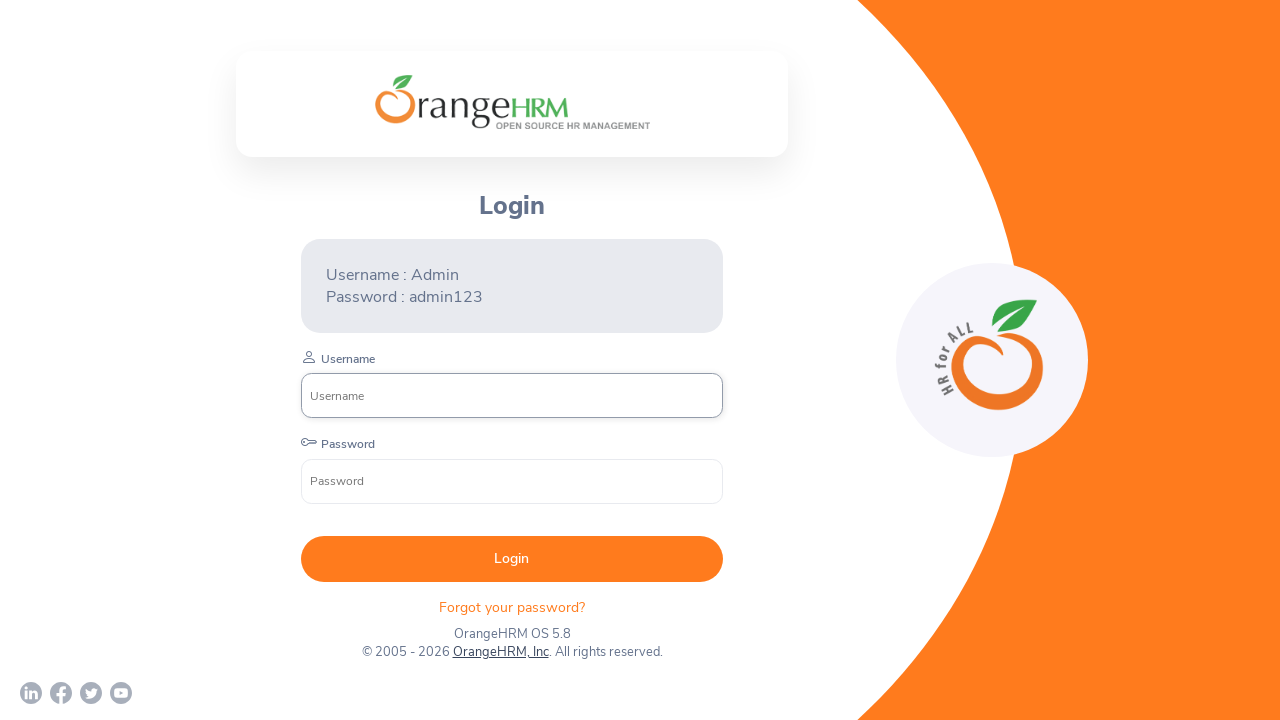

Page fully loaded - DOM content ready
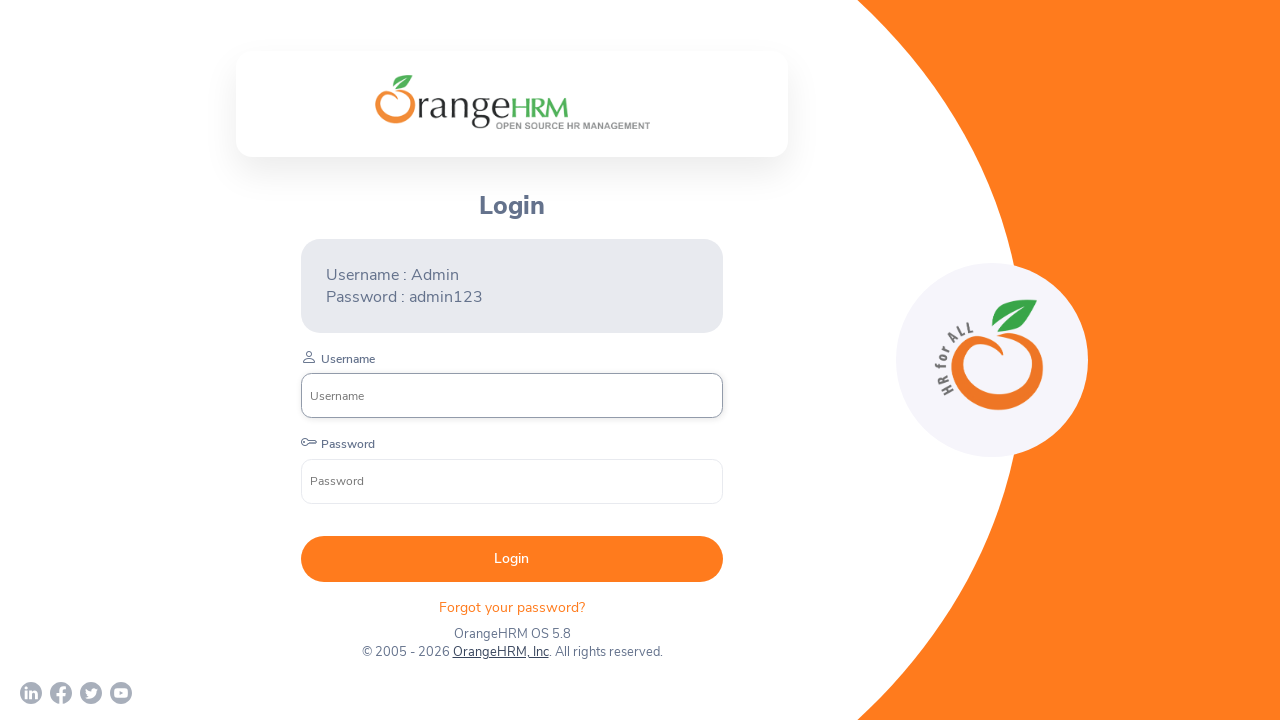

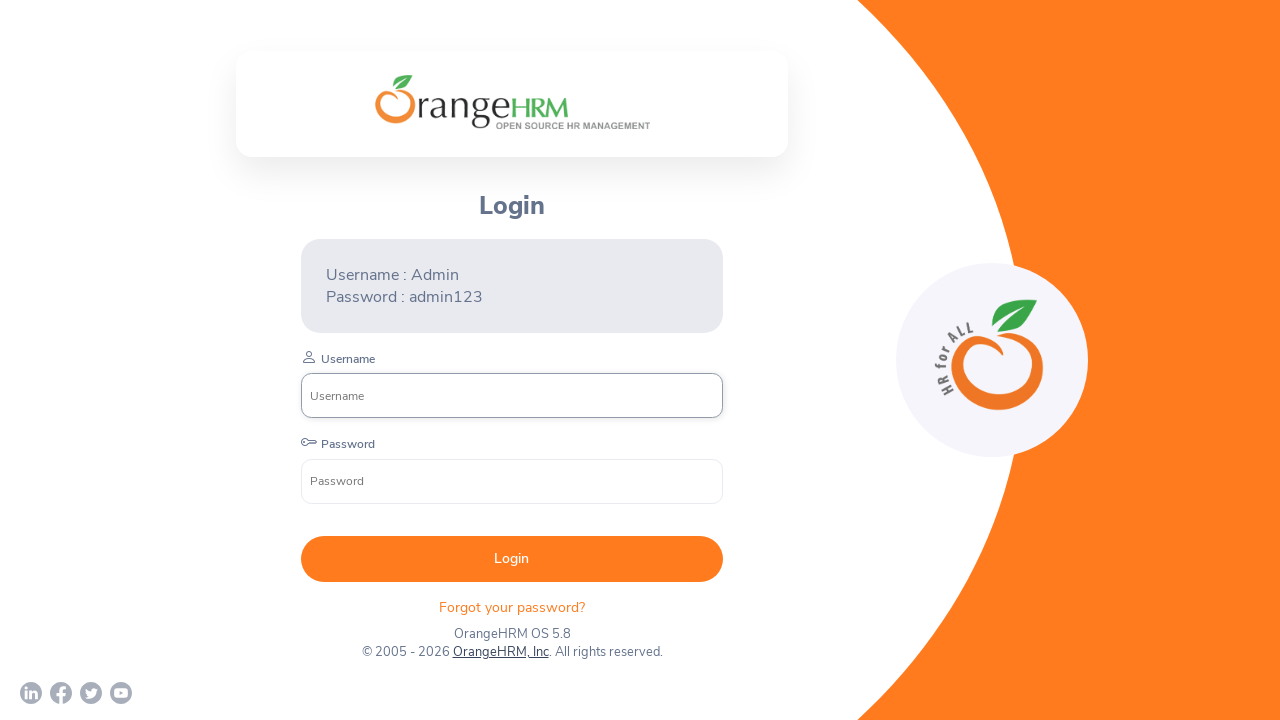